Navigates to Tutorialspoint's Selenium practice page and verifies the page loads by checking the page title and URL.

Starting URL: https://www.tutorialspoint.com/selenium/practice/selenium_automation_practice.php

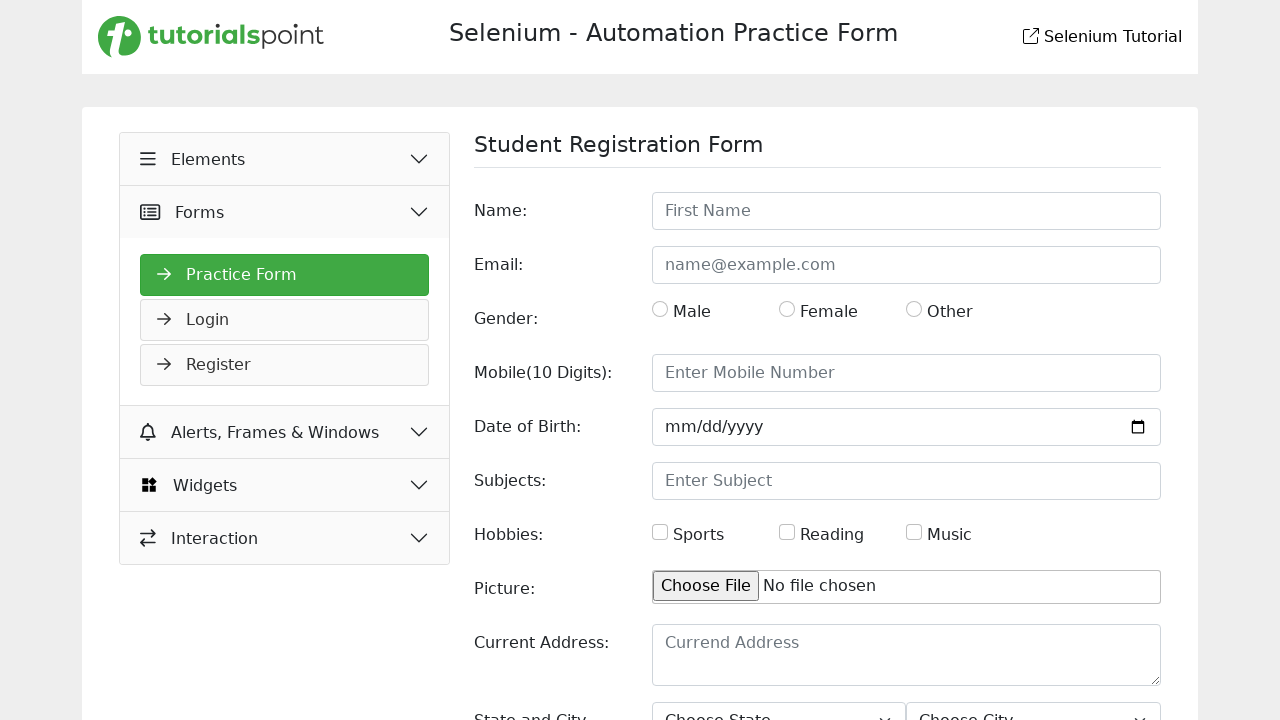

Page loaded and DOM content ready
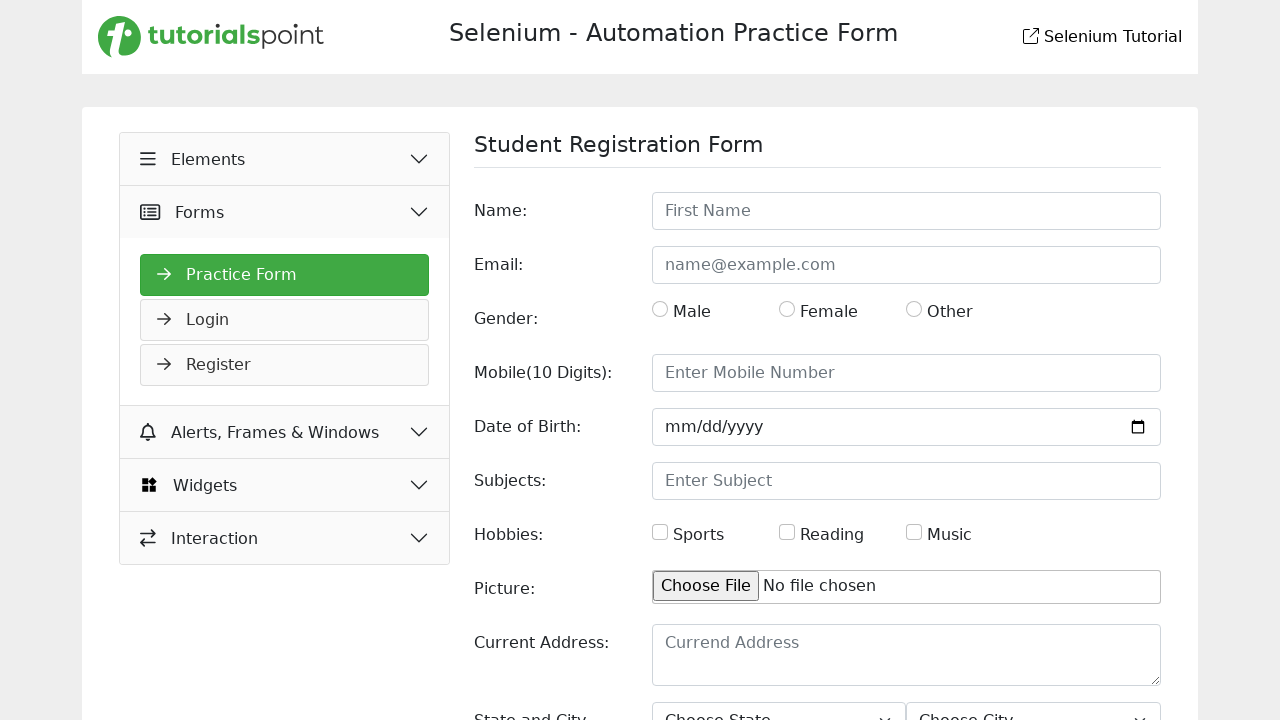

Retrieved and printed page title
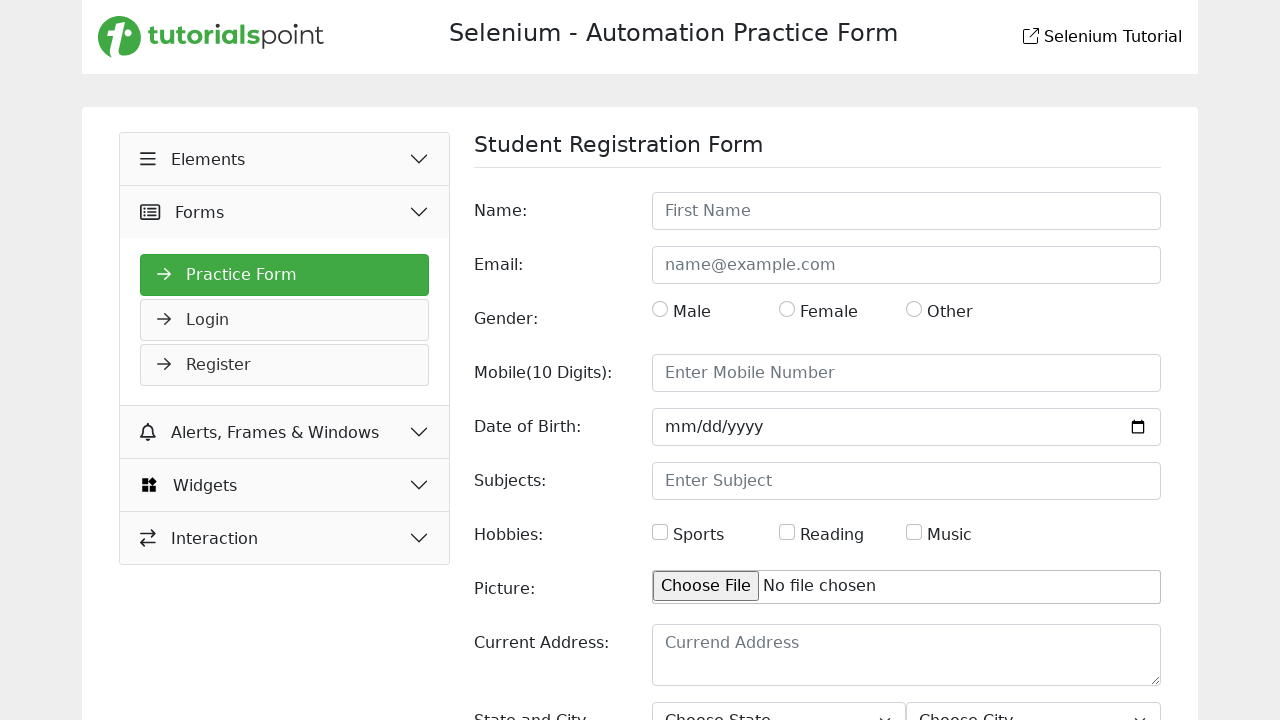

Retrieved and printed current URL
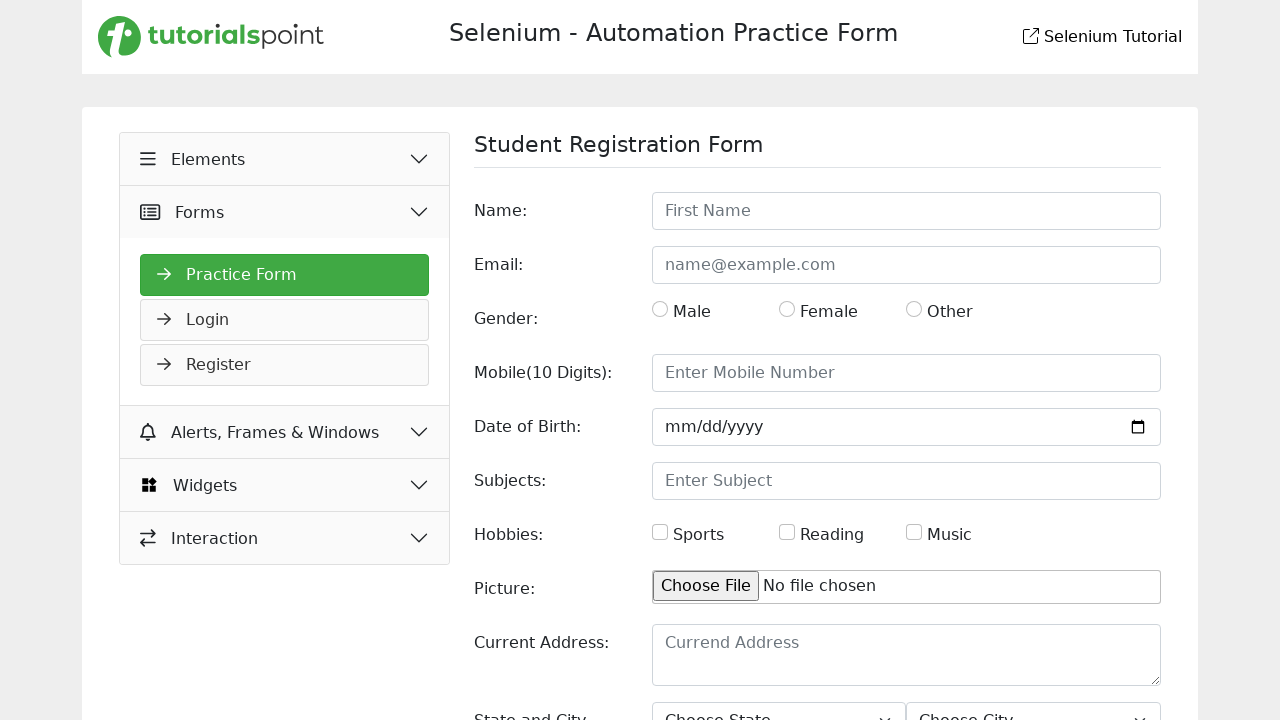

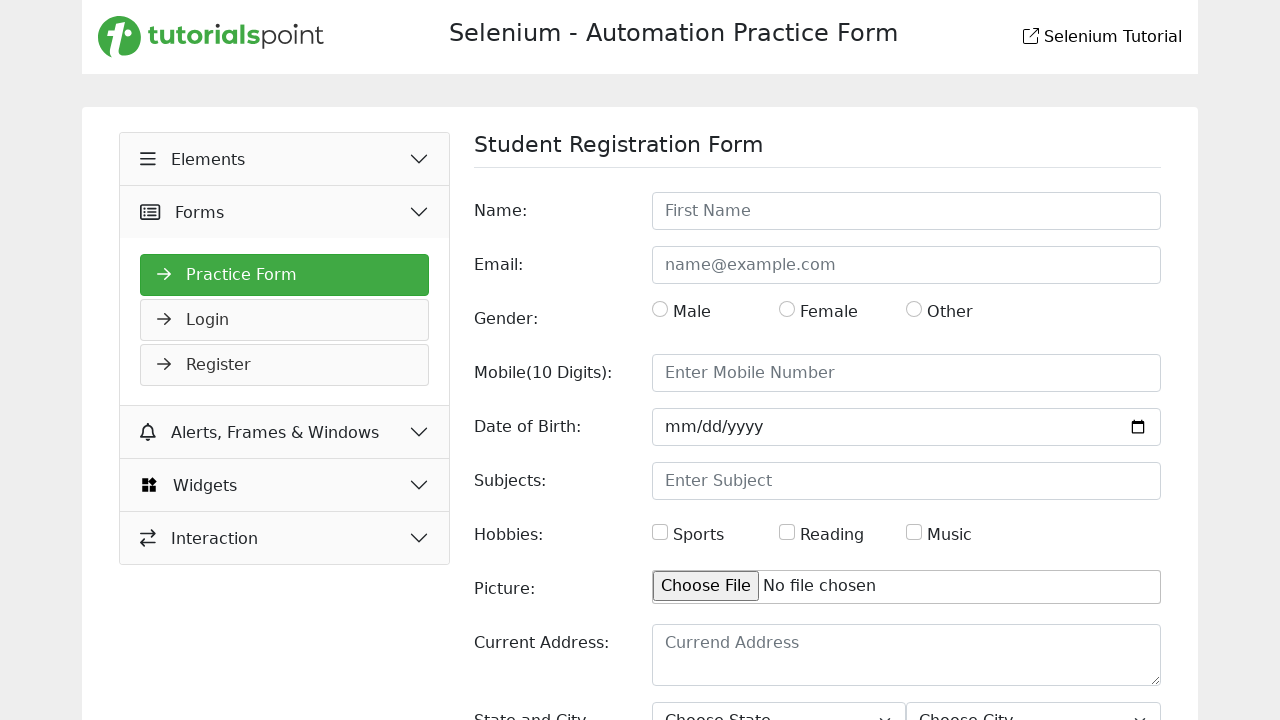